Tests input field functionality by entering a number, clearing the field, and entering a different number

Starting URL: http://the-internet.herokuapp.com/inputs

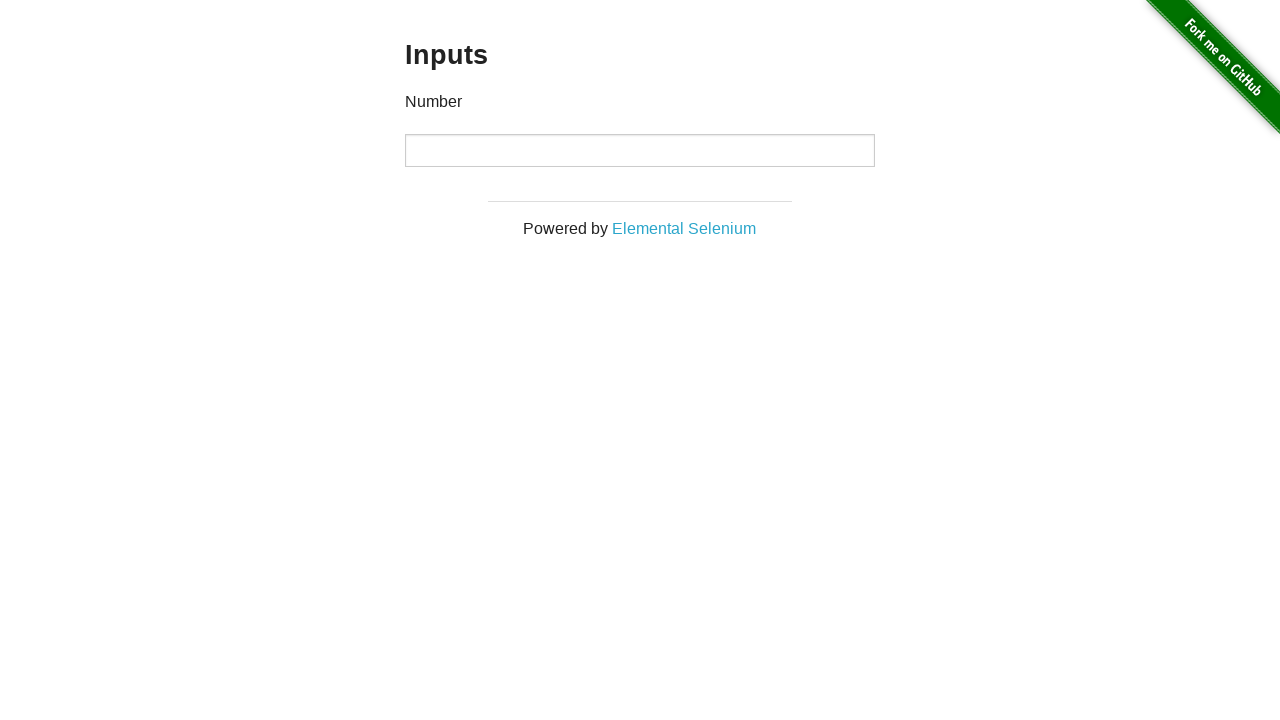

Filled number input field with '1000' on input[type='number']
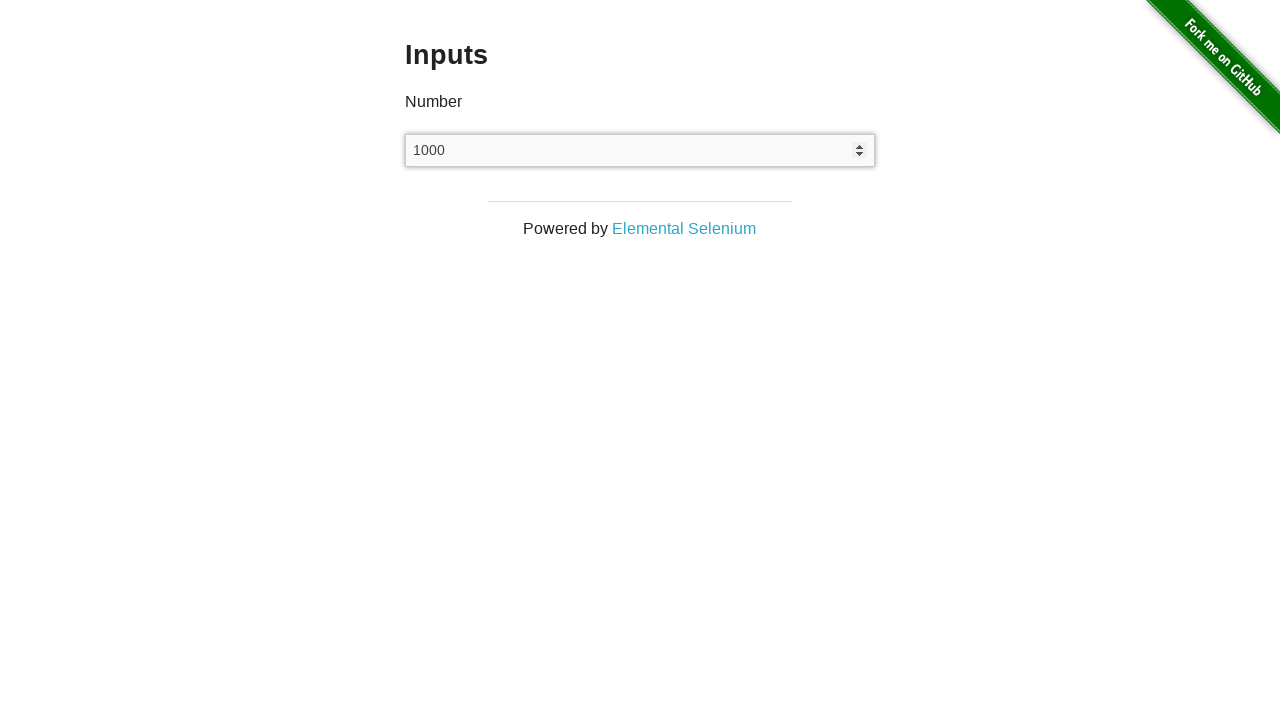

Cleared the number input field on input[type='number']
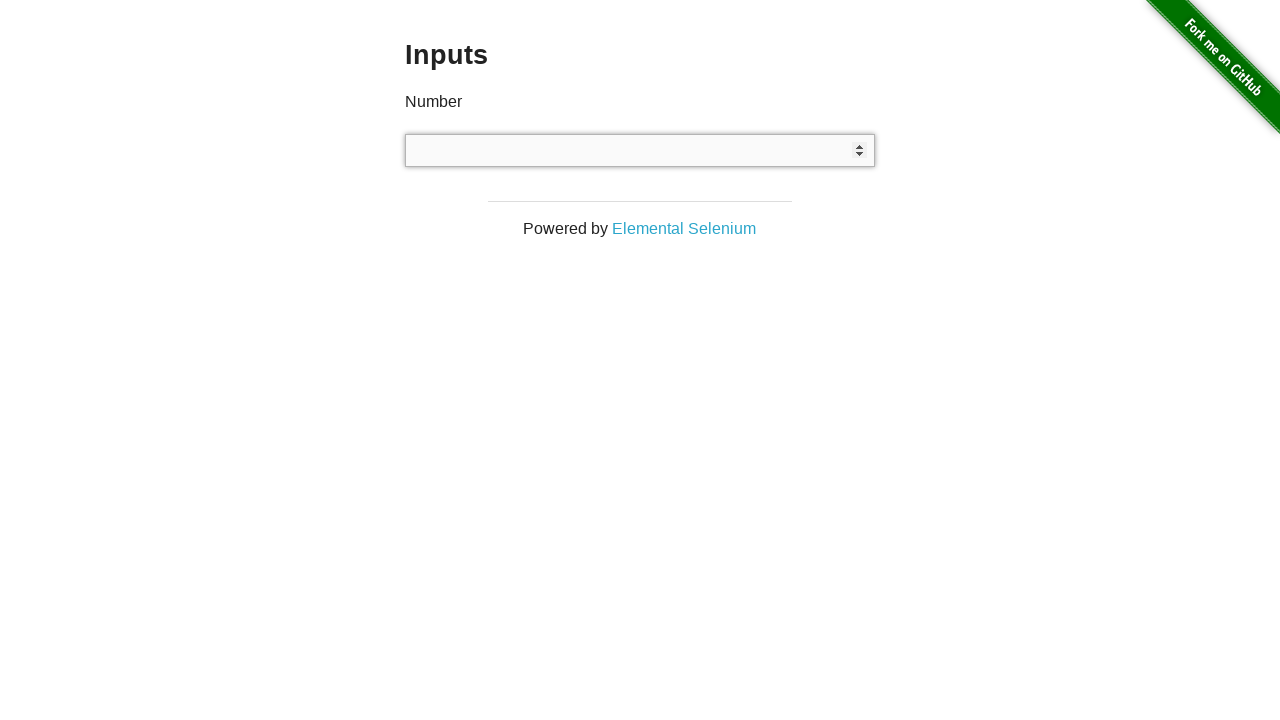

Filled number input field with '999' on input[type='number']
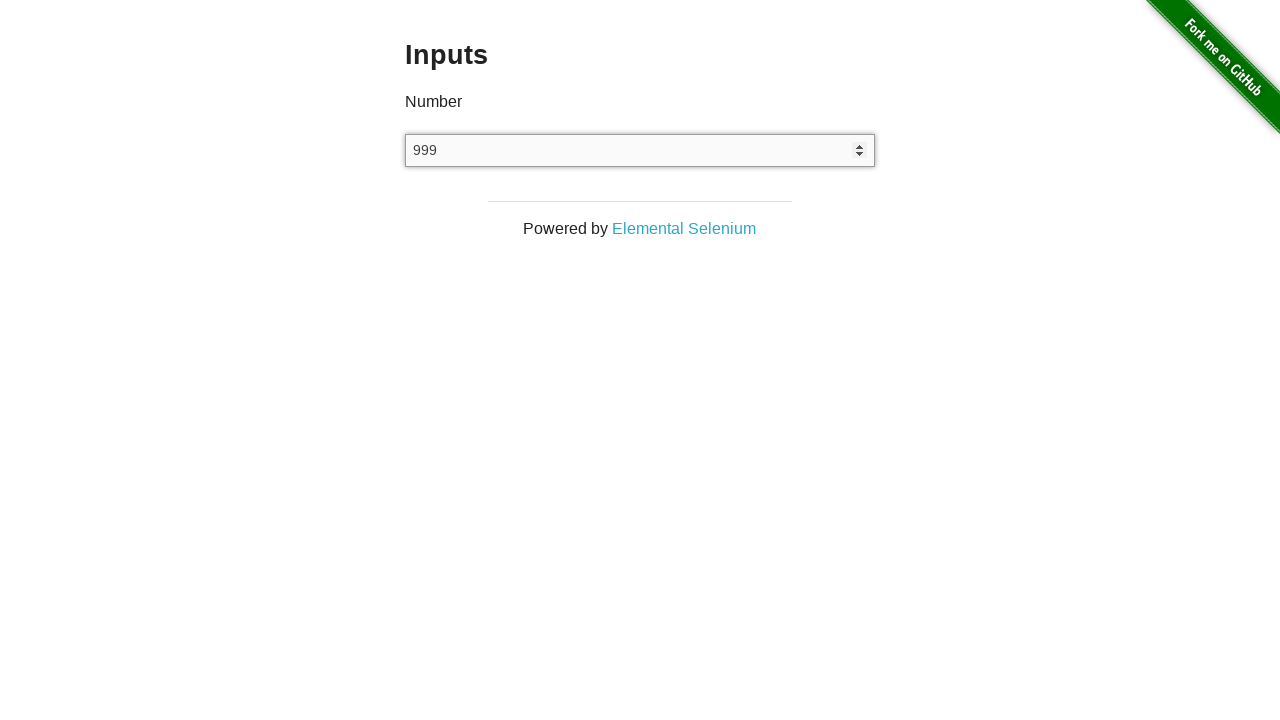

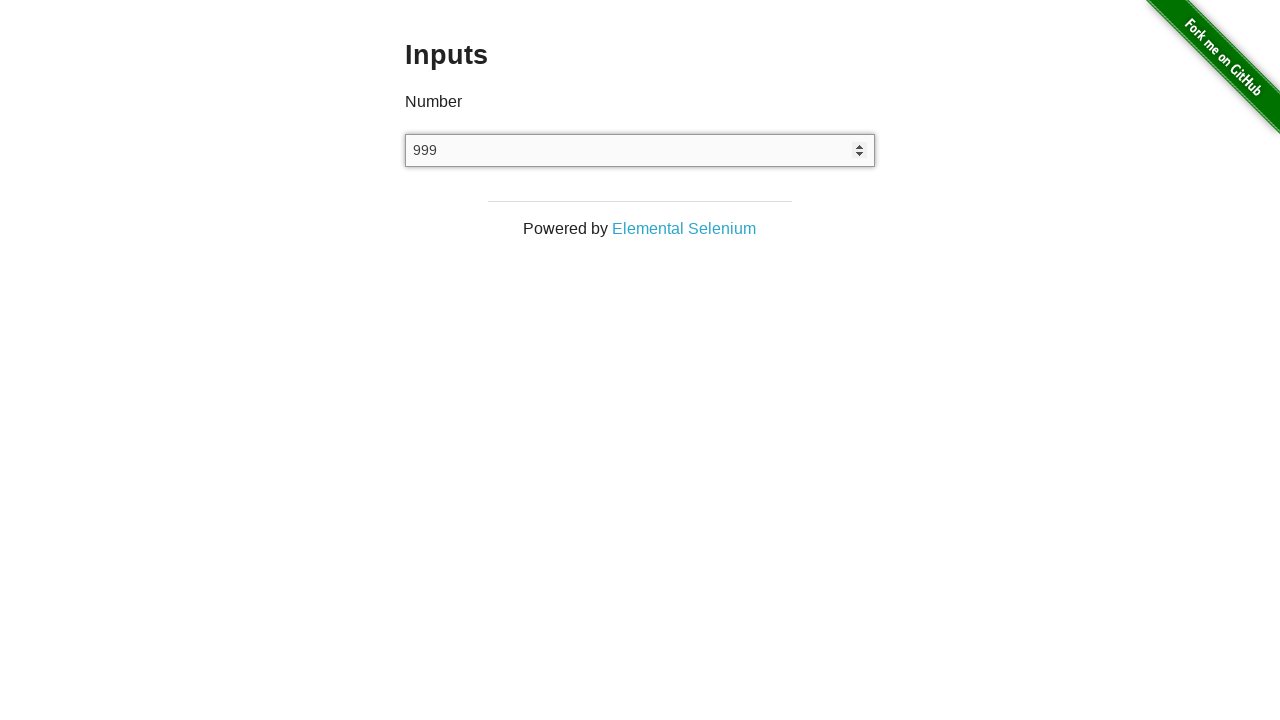